Tests clicking four "hard" buttons that require waiting for each to become enabled before clicking, then verifies a success message appears.

Starting URL: https://eviltester.github.io/synchole/buttons.html

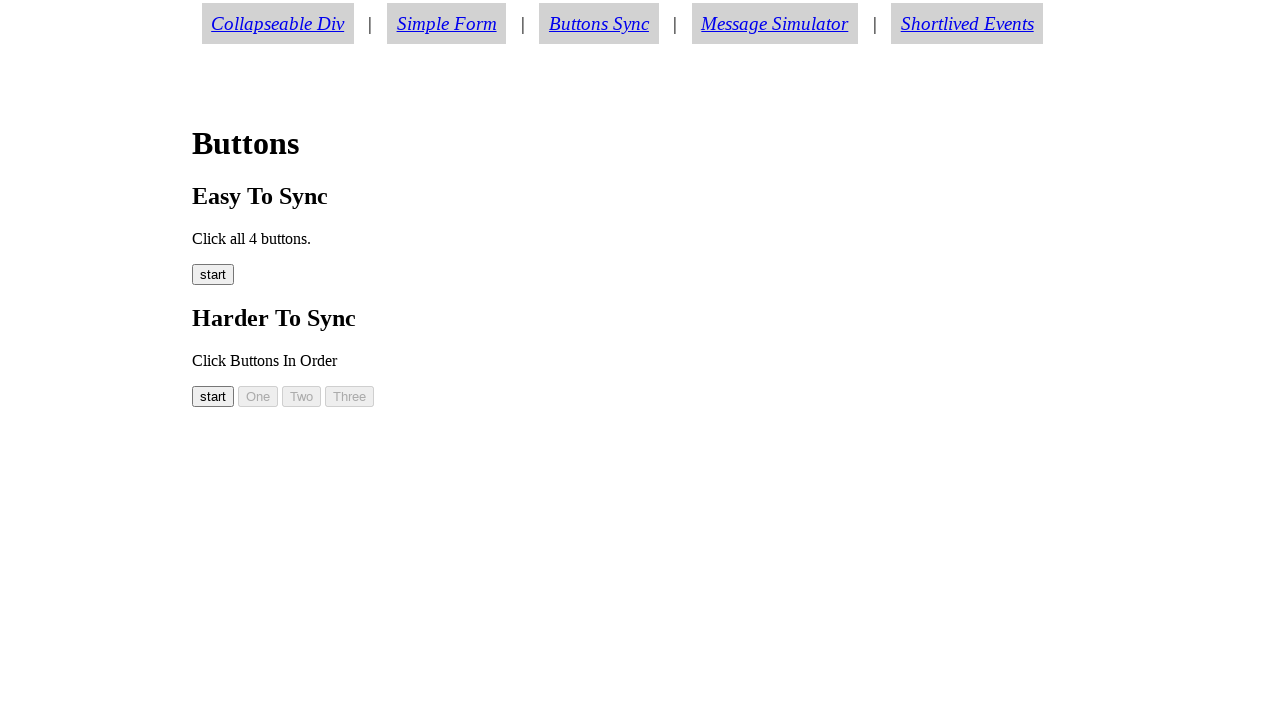

Navigated to buttons test page
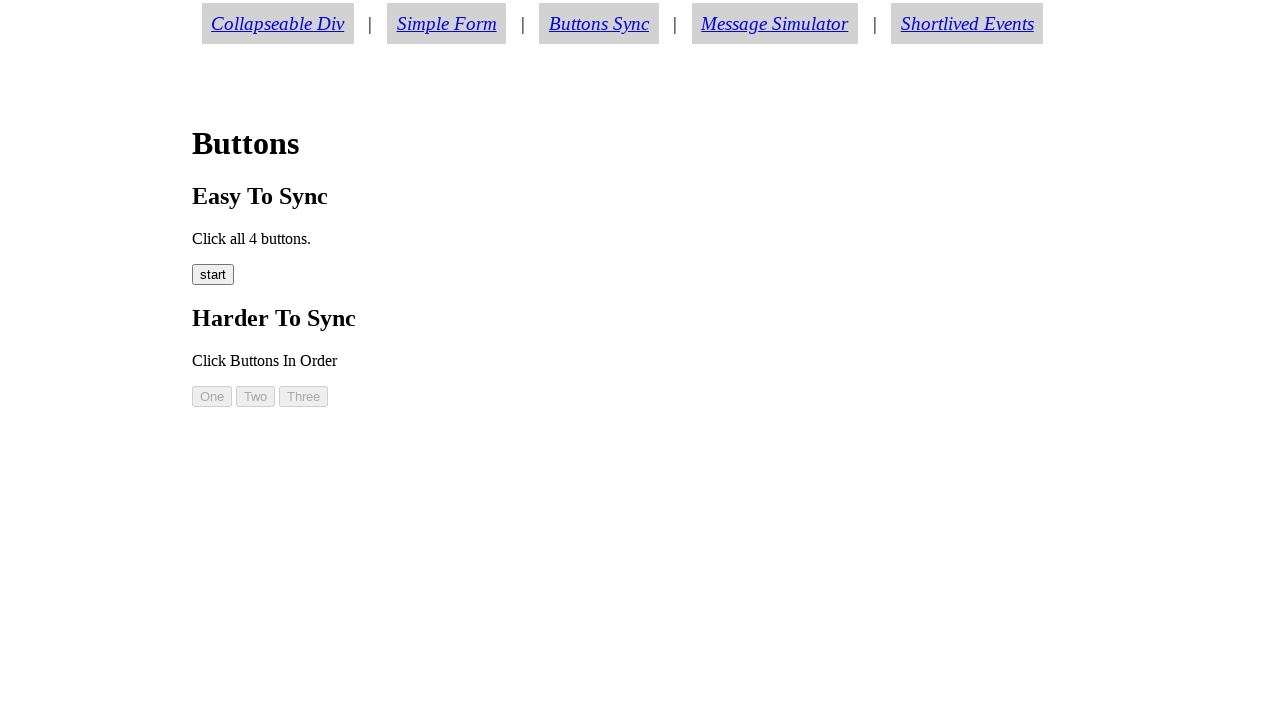

Hard button 1 became visible
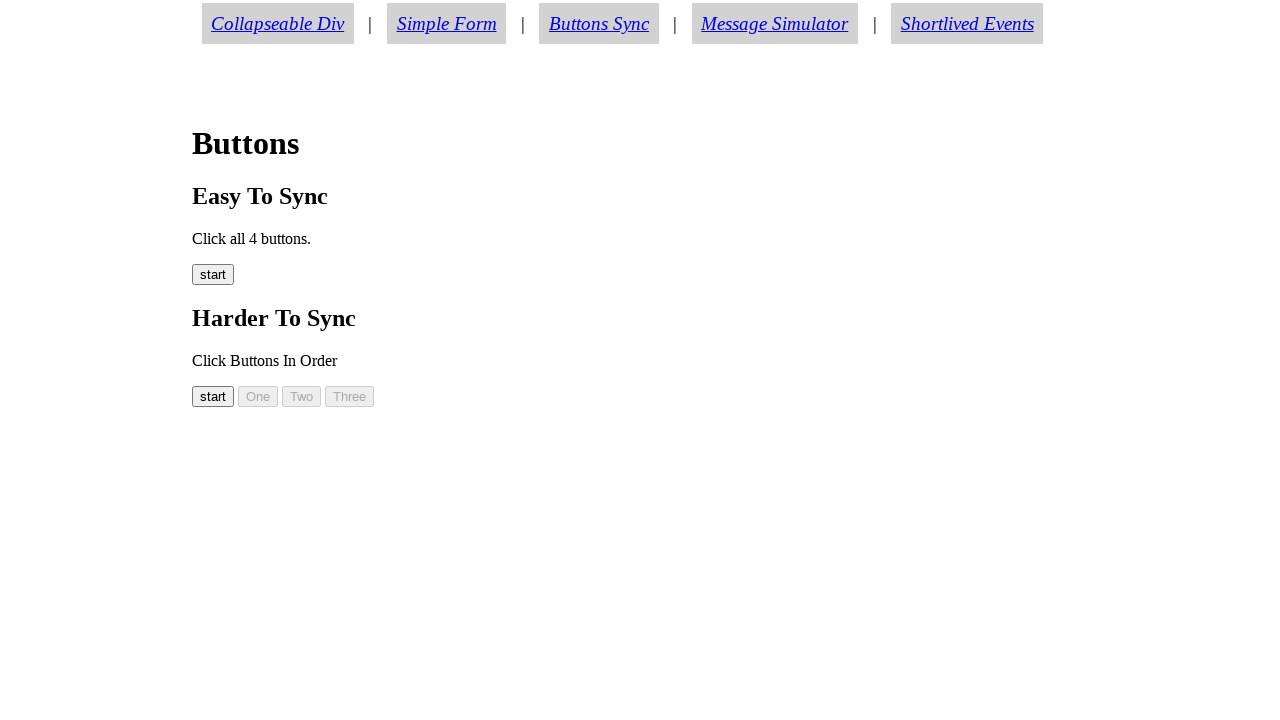

Clicked hard button 1 after it became enabled at (213, 396) on #button00:enabled
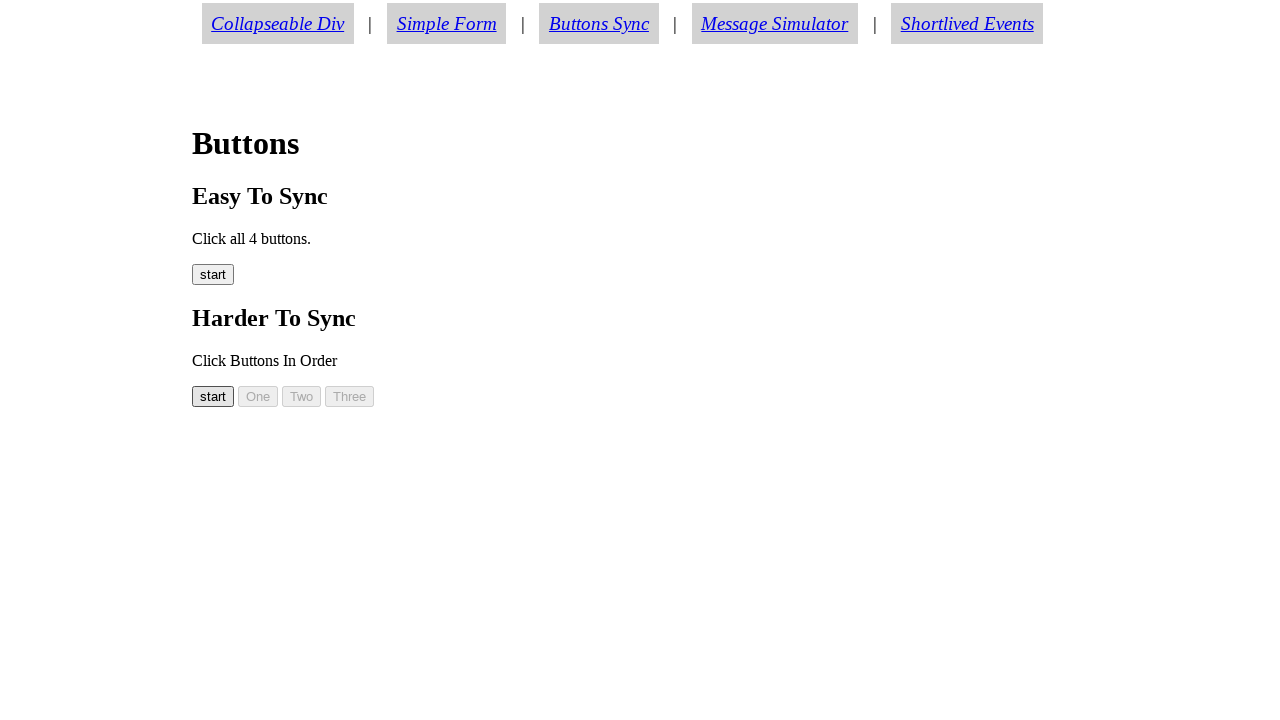

Clicked hard button 2 after it became enabled at (258, 396) on #button01:enabled
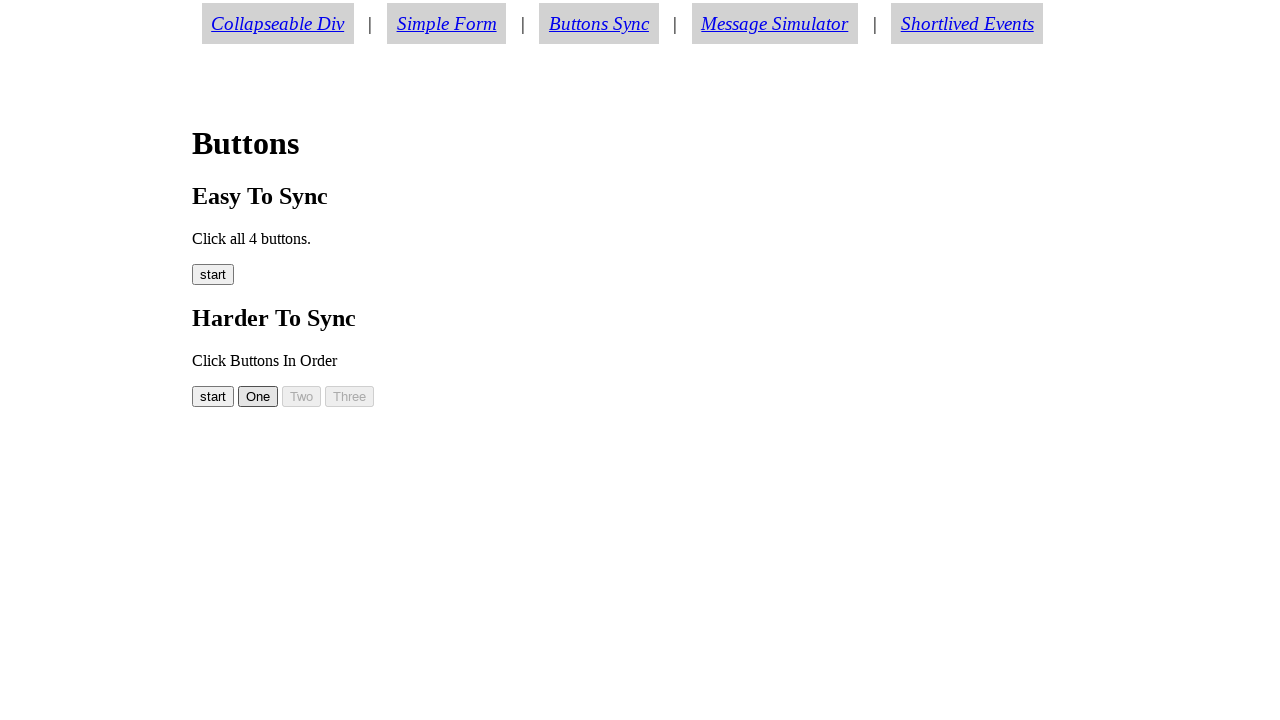

Clicked hard button 3 after it became enabled at (302, 396) on #button02:enabled
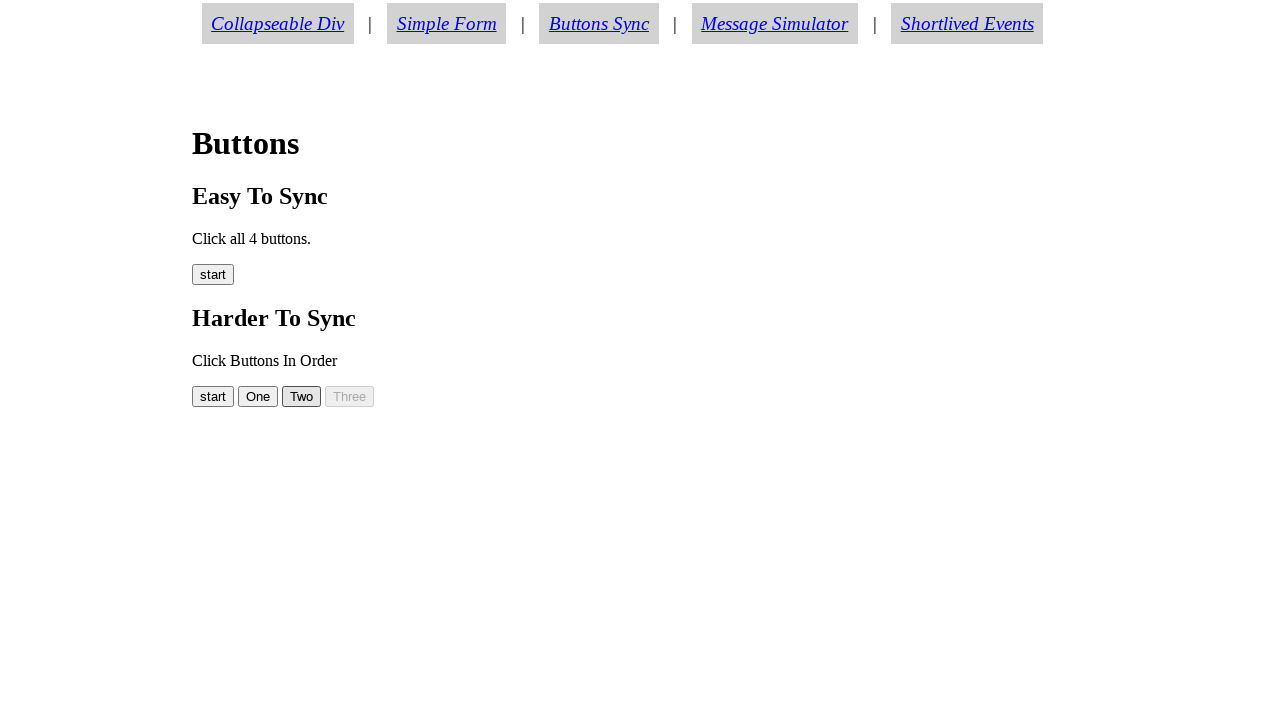

Clicked hard button 4 after it became enabled at (350, 396) on #button03:enabled
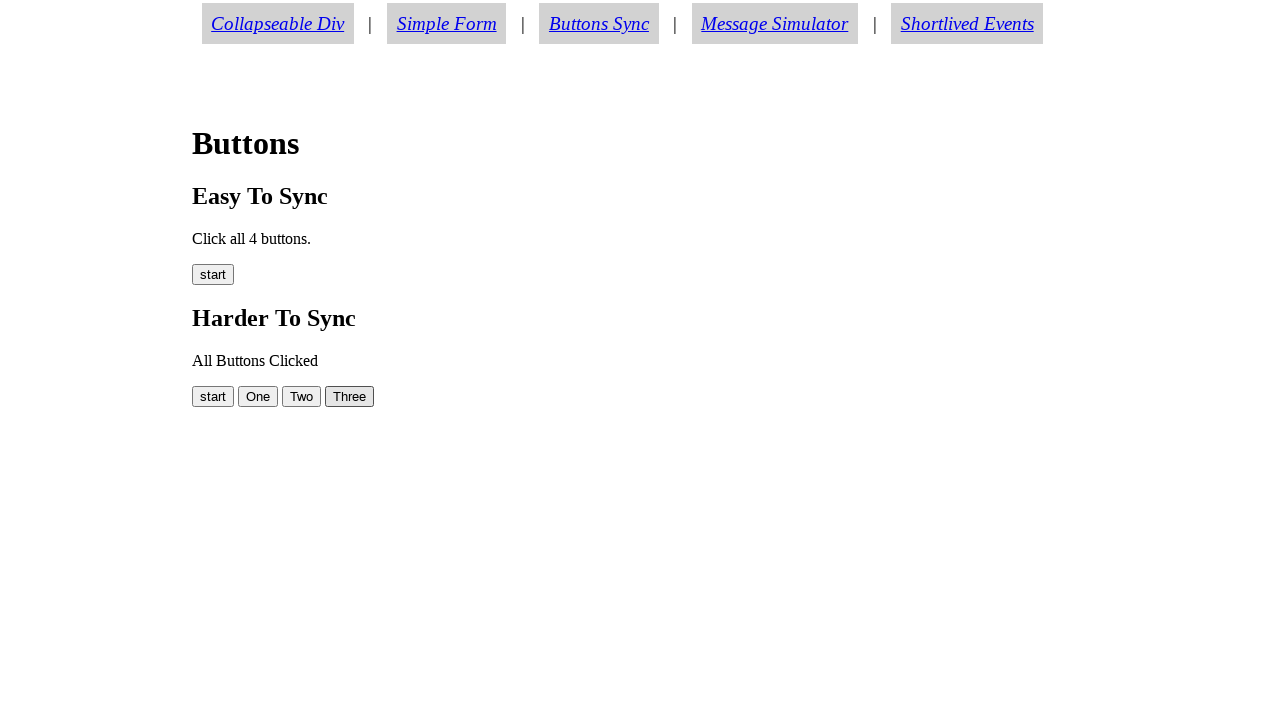

Located success message element
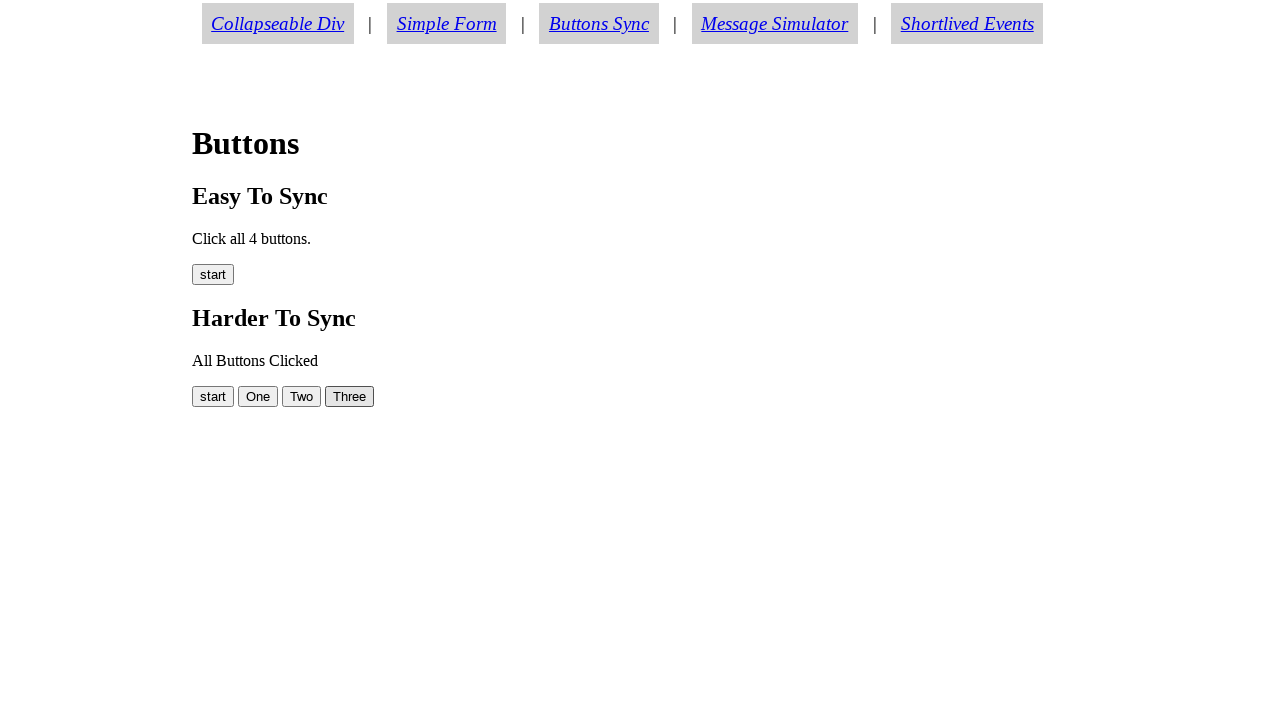

Verified success message displays 'All Buttons Clicked'
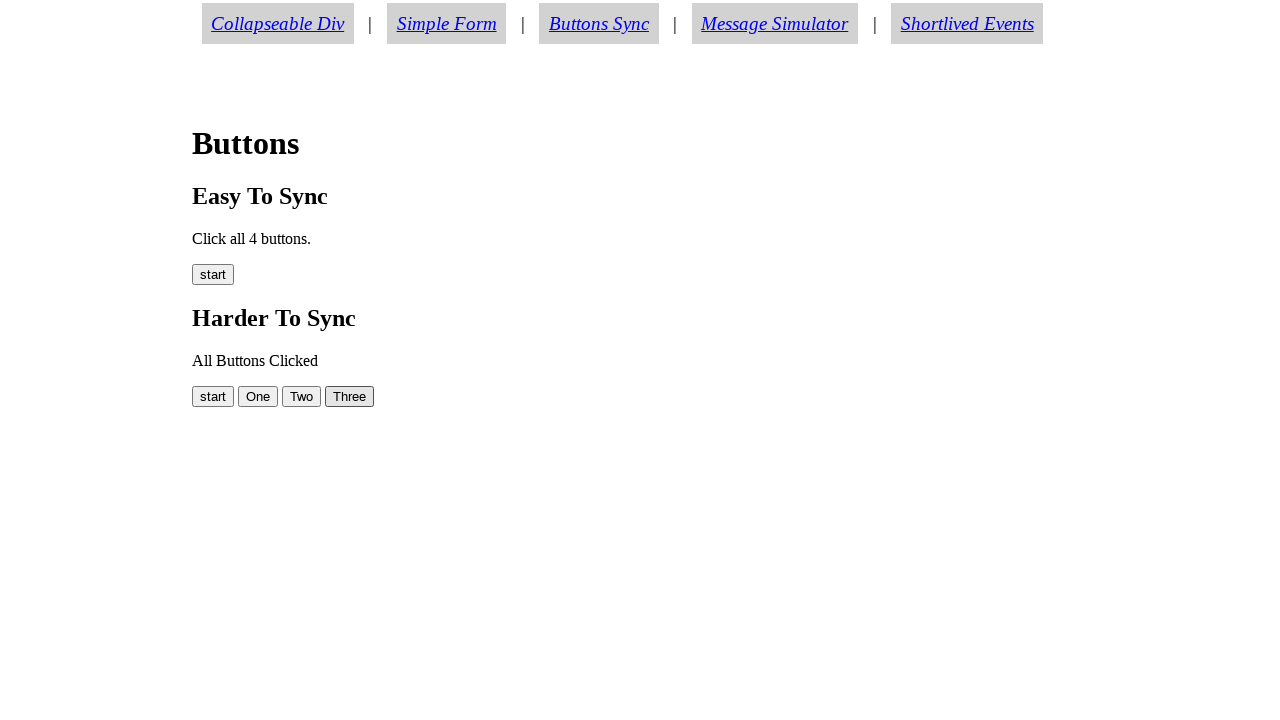

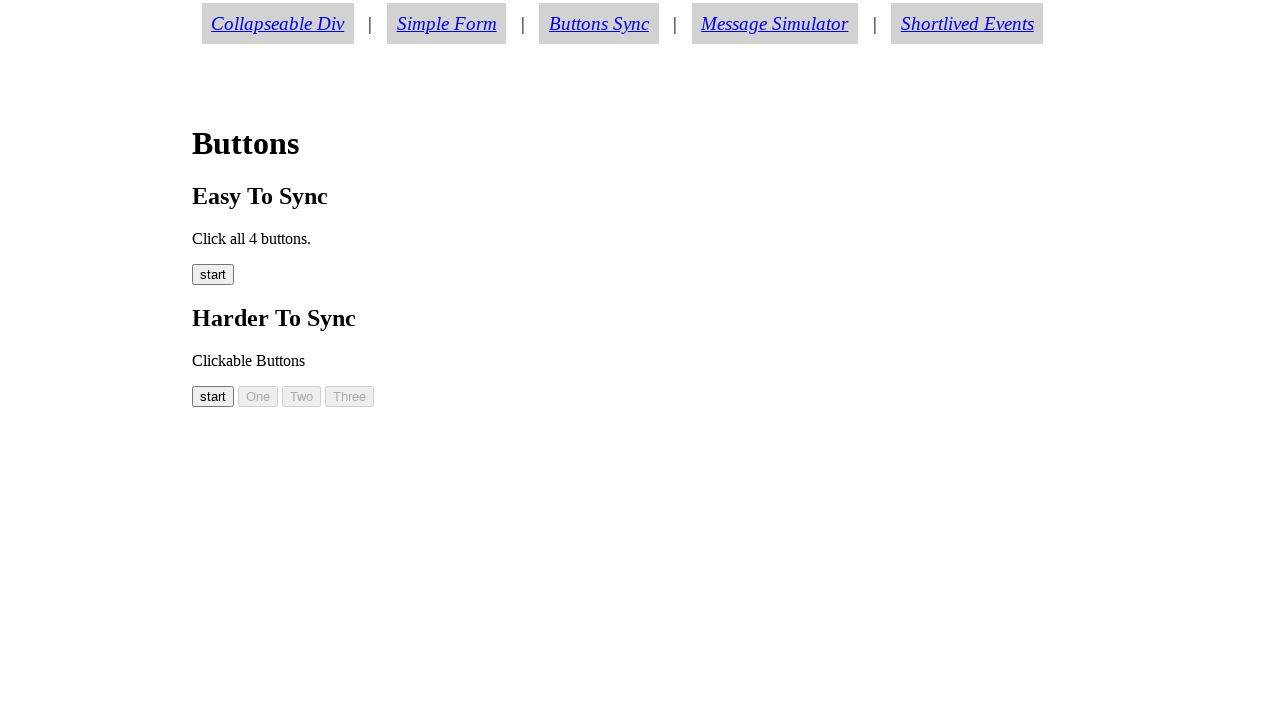